Tests an e-commerce shopping cart flow by adding multiple products to cart, proceeding to checkout, and applying a promo code

Starting URL: https://rahulshettyacademy.com/seleniumPractise/#/

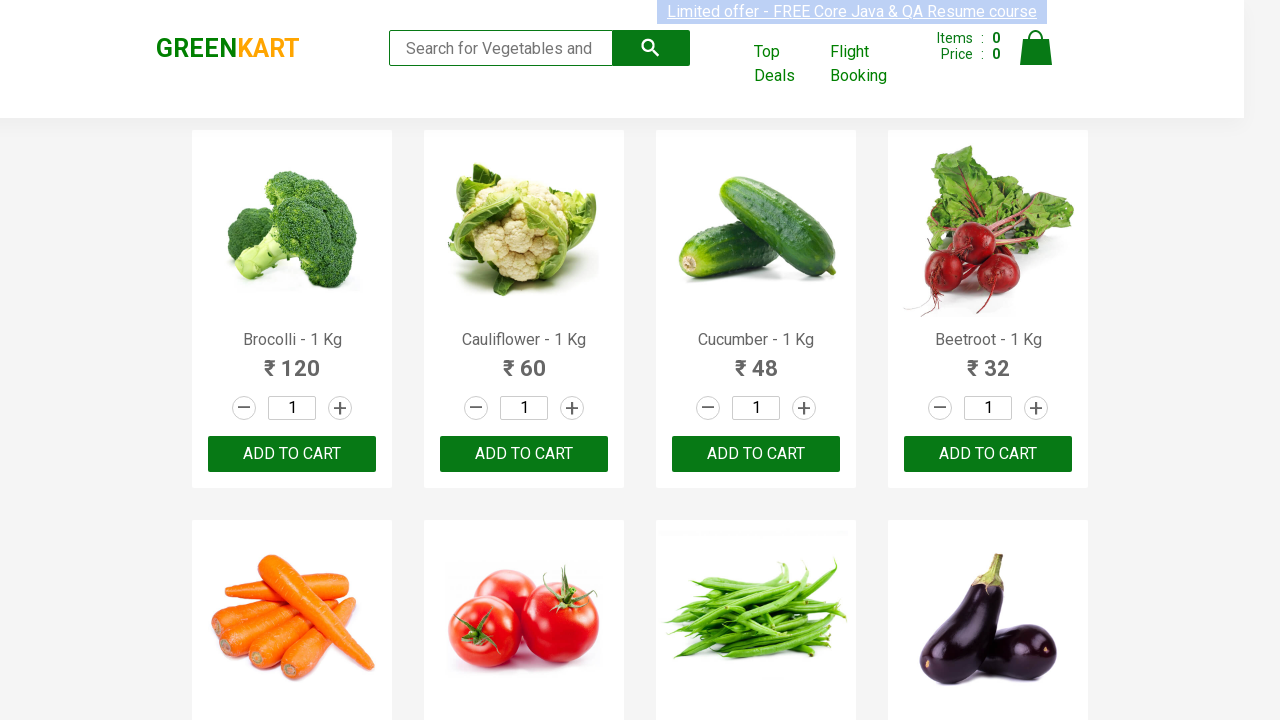

Waited for product names to load on the page
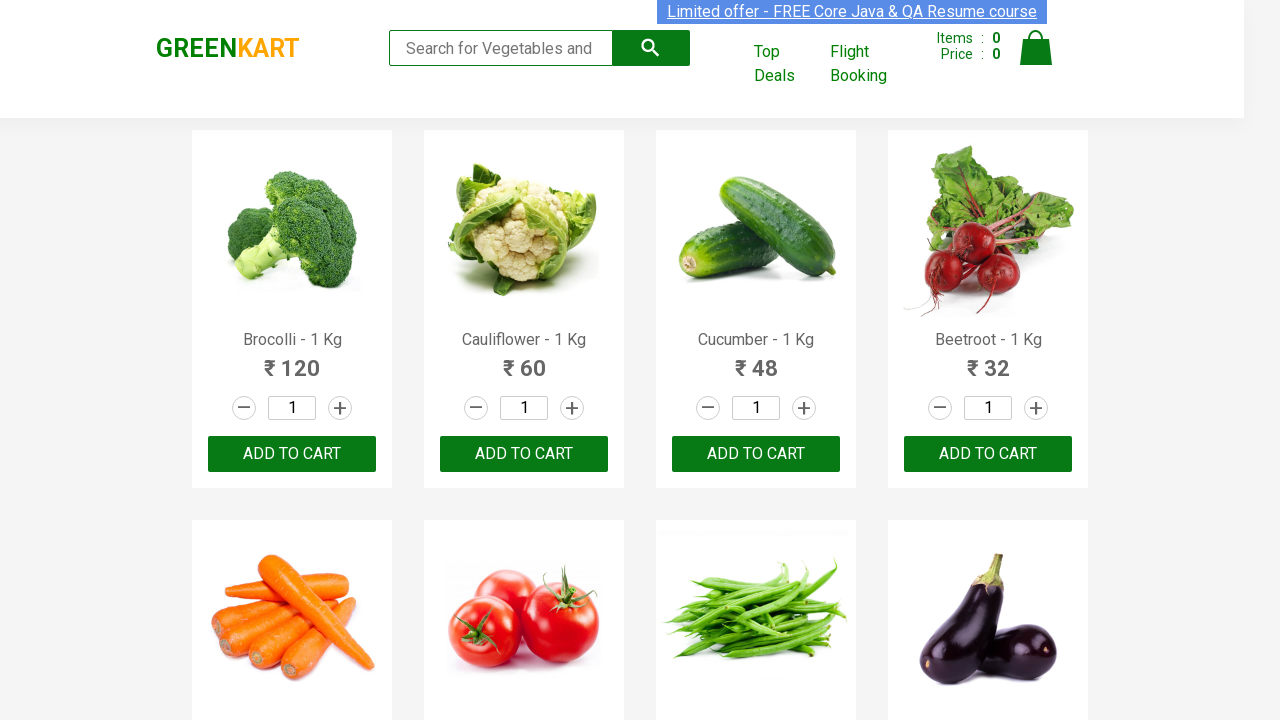

Retrieved all product name elements from the page
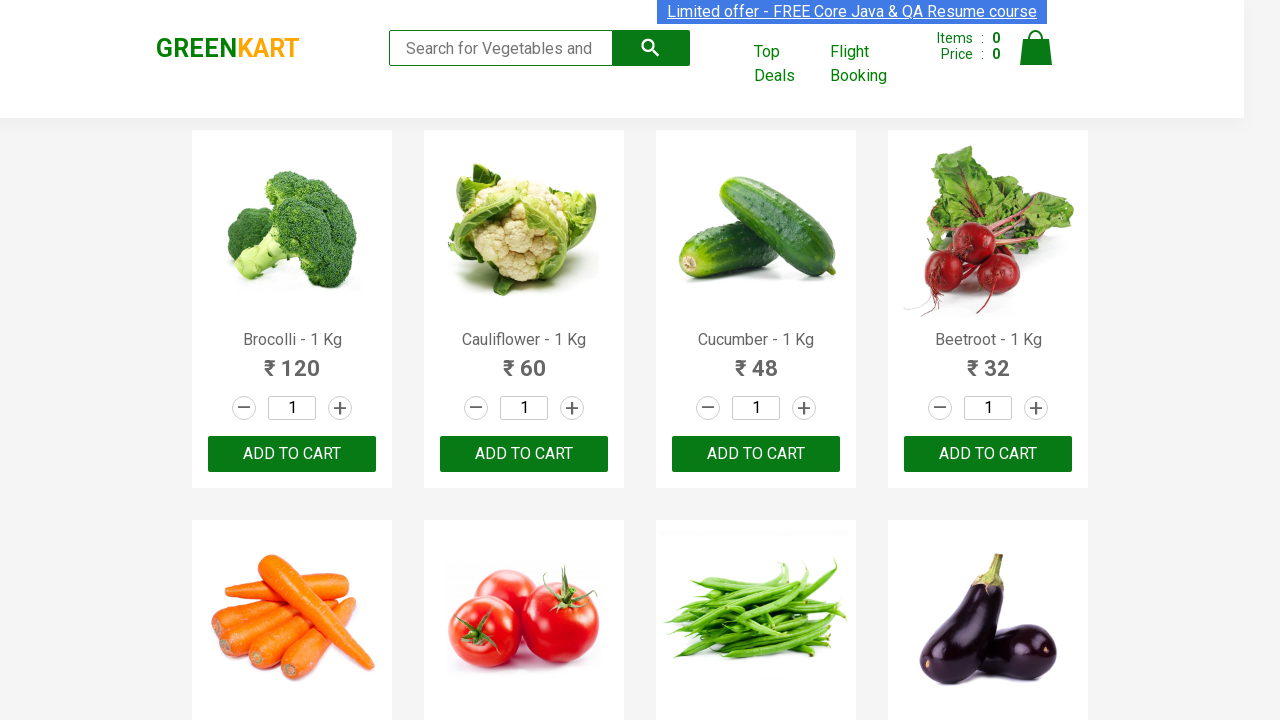

Retrieved all 'Add to Cart' buttons from the page
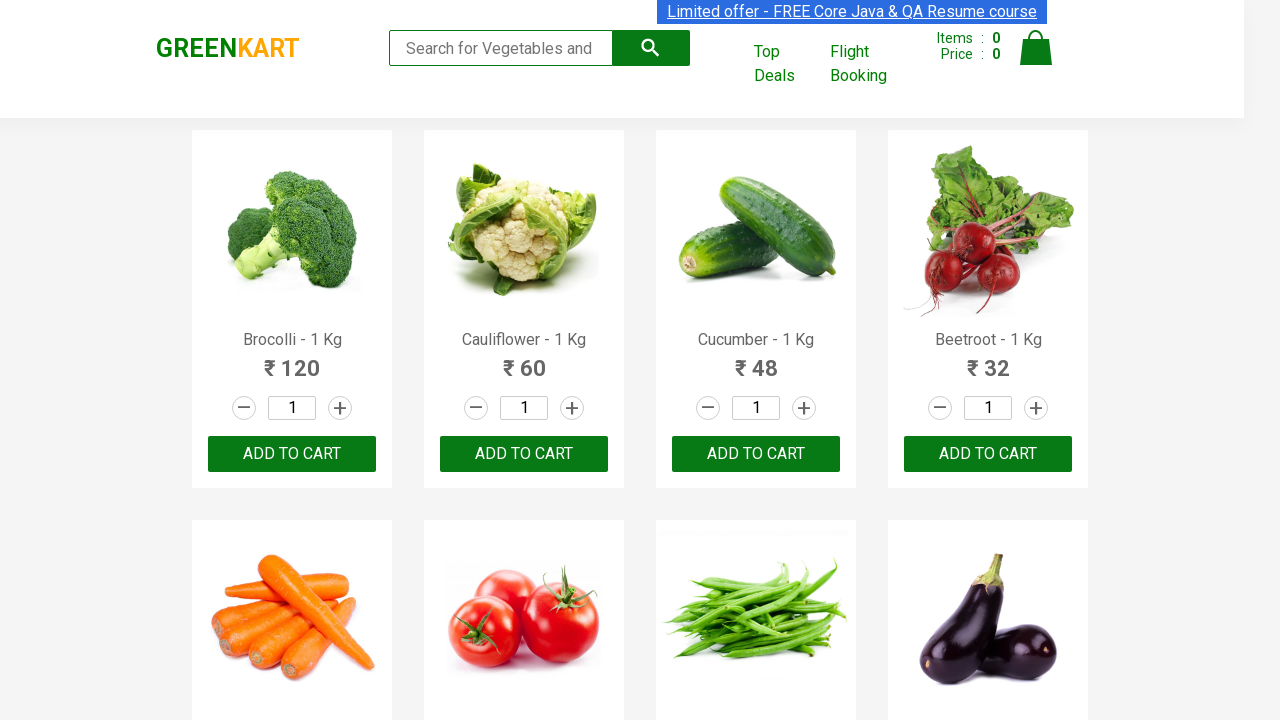

Added 'Beetroot' to cart at (988, 454) on div.product-action button >> nth=3
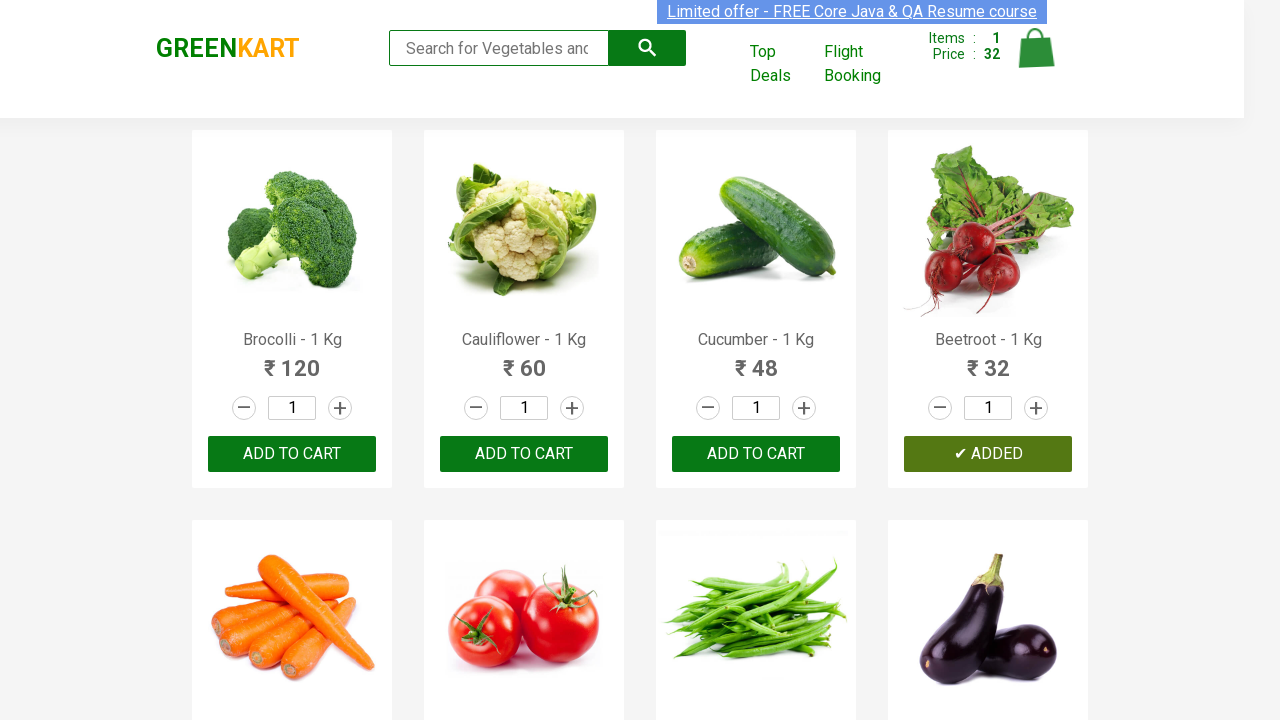

Added 'Brinjal' to cart at (988, 360) on div.product-action button >> nth=7
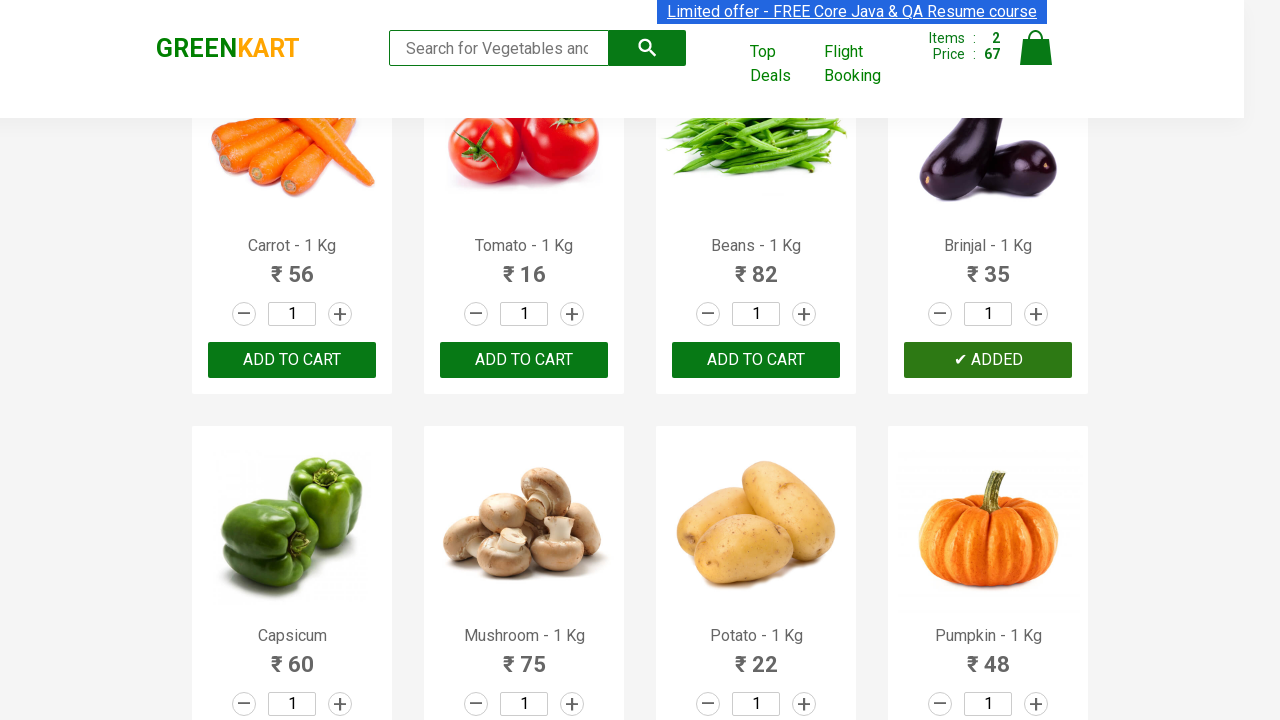

Added 'Corn' to cart at (292, 360) on div.product-action button >> nth=12
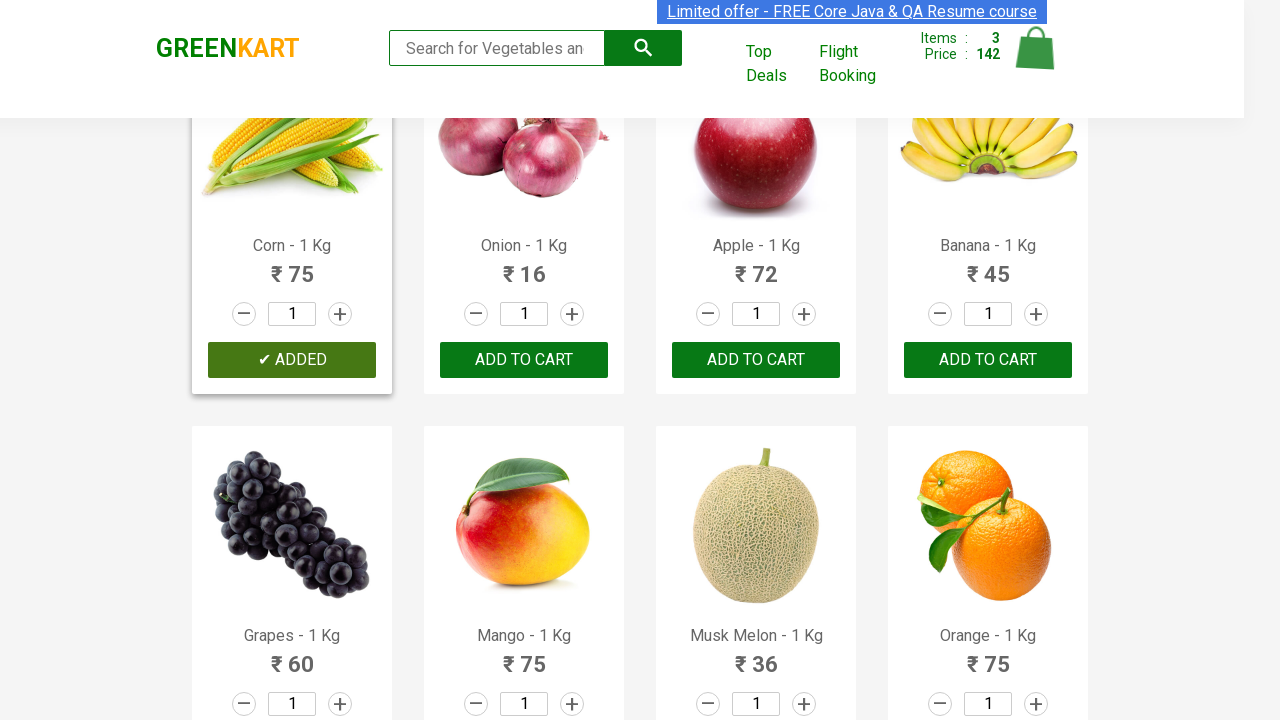

Added 'Mango' to cart at (524, 360) on div.product-action button >> nth=17
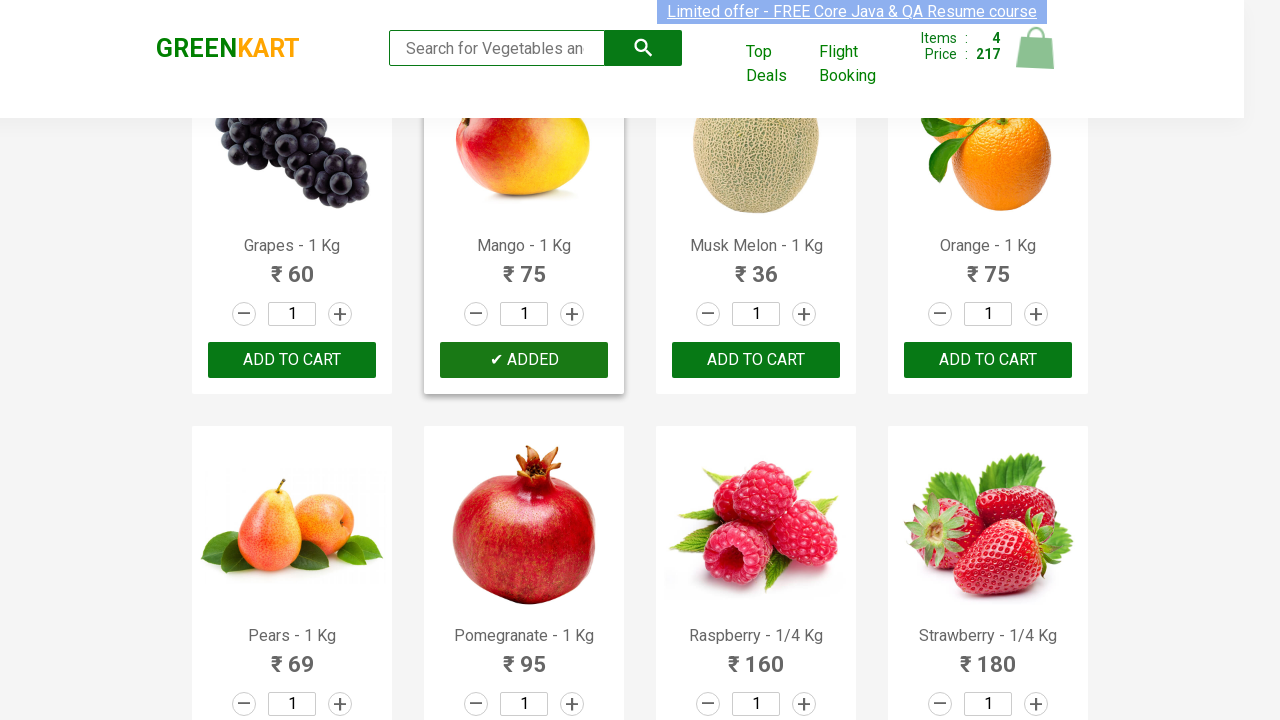

Added 'Cashews' to cart at (292, 569) on div.product-action button >> nth=28
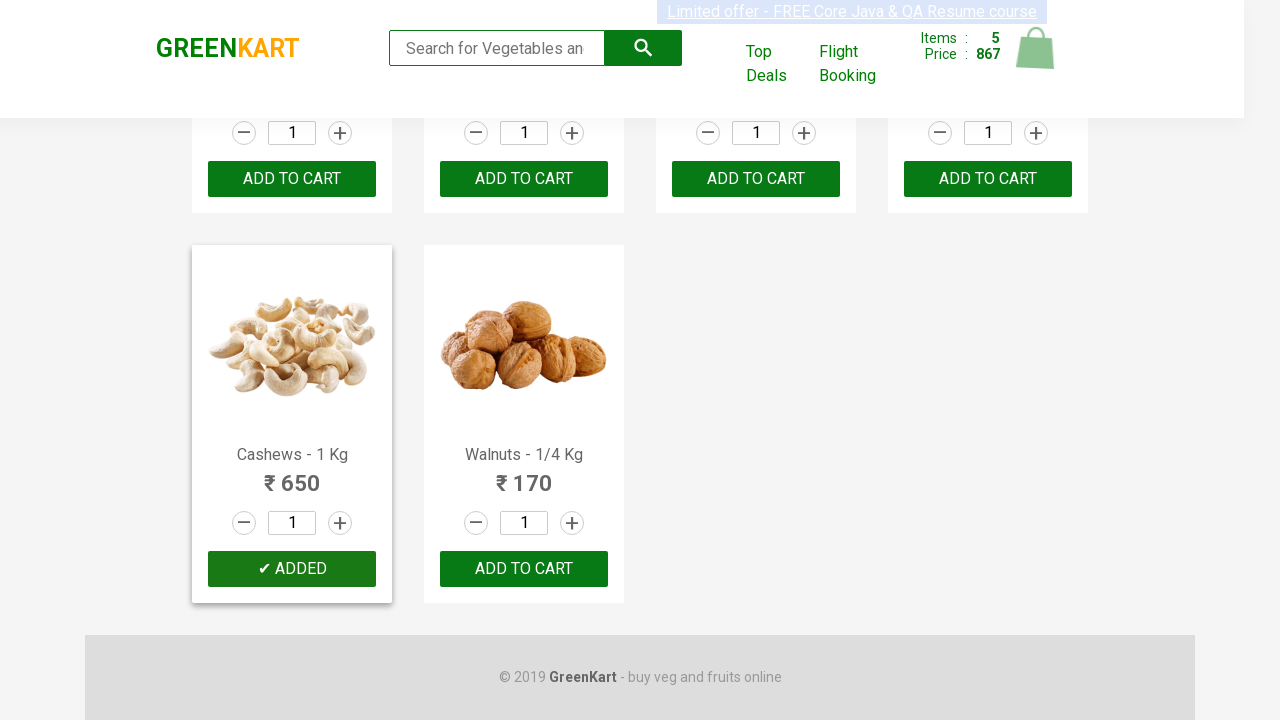

Added 'Walnuts' to cart at (524, 569) on div.product-action button >> nth=29
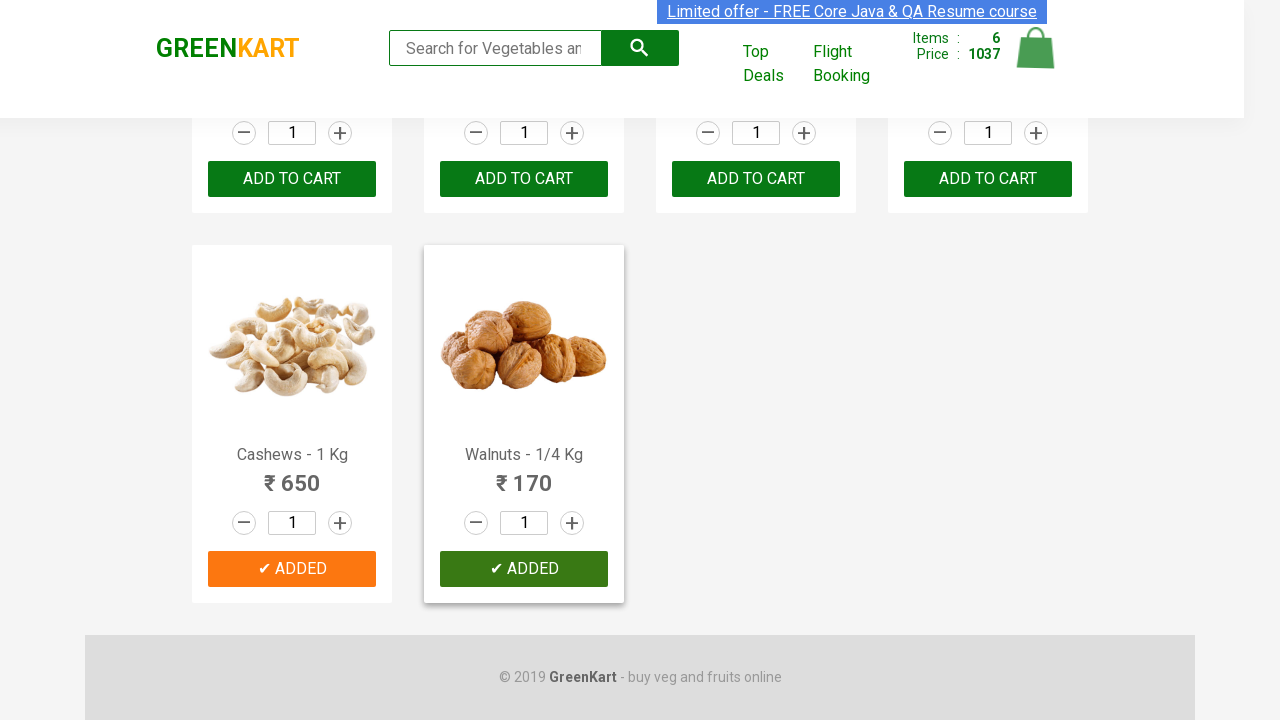

Clicked on the cart icon to view cart at (1036, 48) on img[alt='Cart']
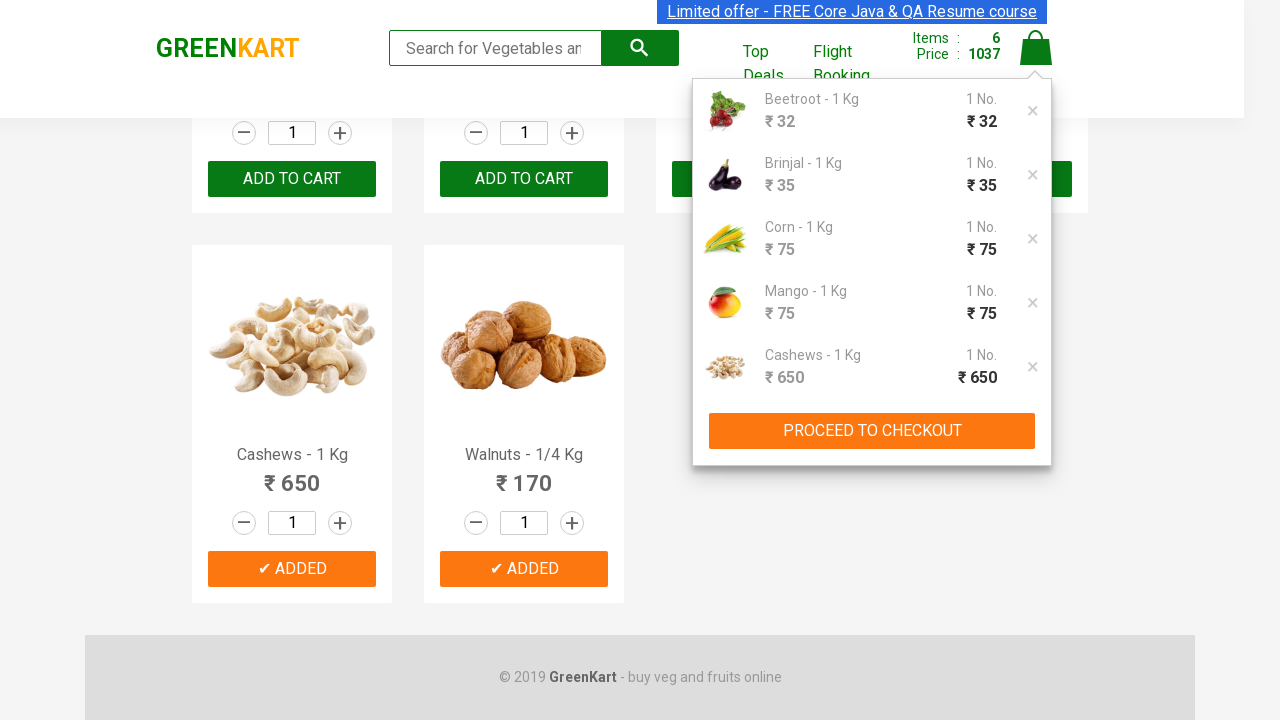

Clicked 'PROCEED TO CHECKOUT' button at (872, 431) on button:has-text('PROCEED TO CHECKOUT')
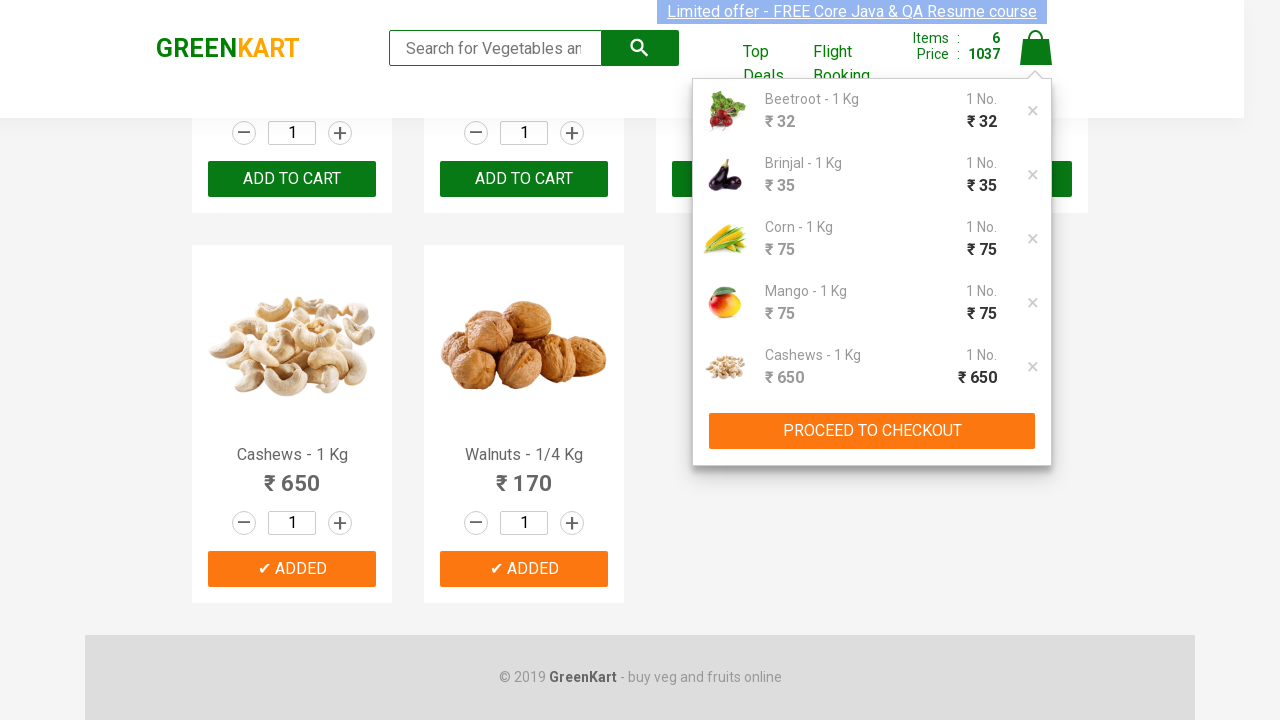

Promo code input field became visible
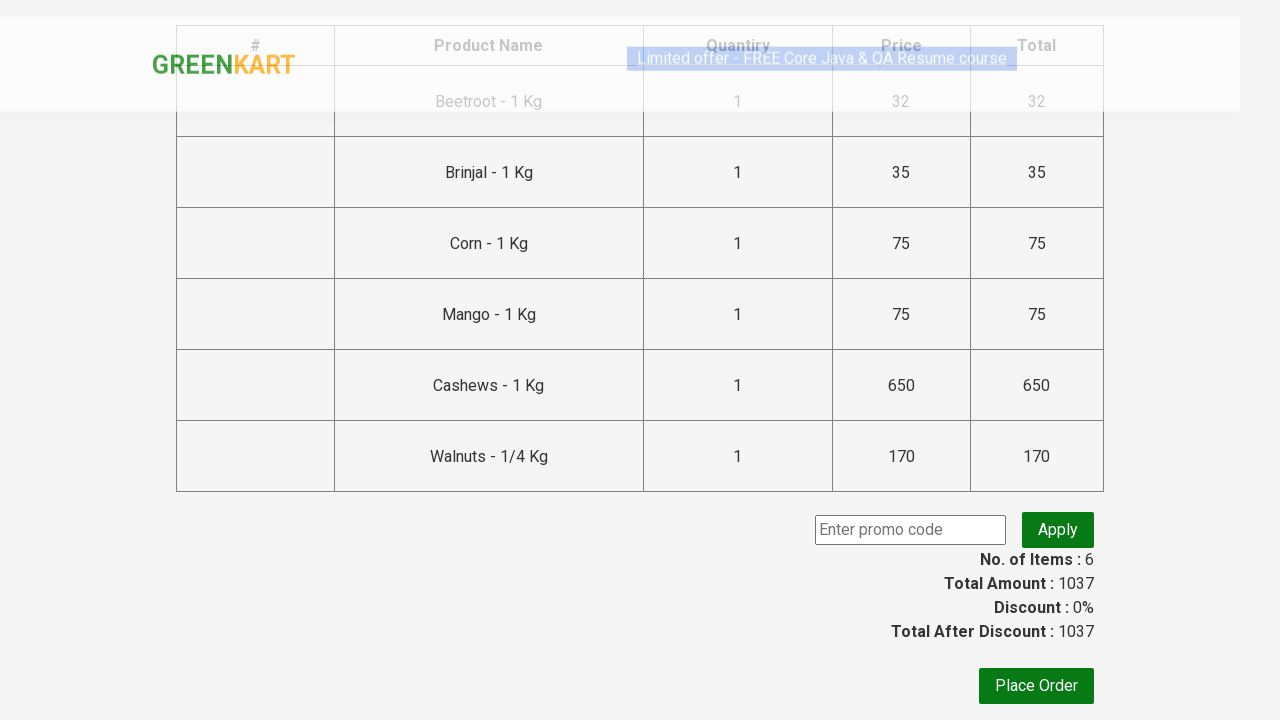

Filled promo code field with 'rahulshettyacademy' on input.promoCode
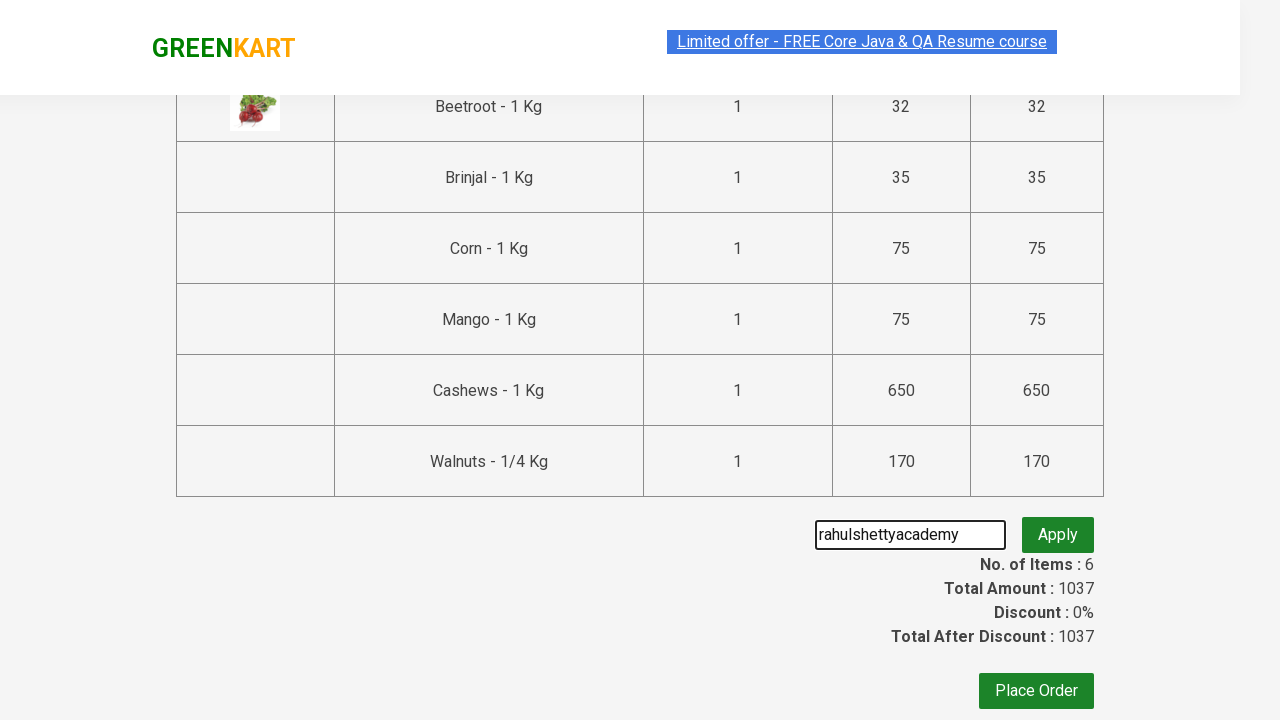

Clicked 'Apply' button to apply promo code at (1058, 530) on button.promoBtn
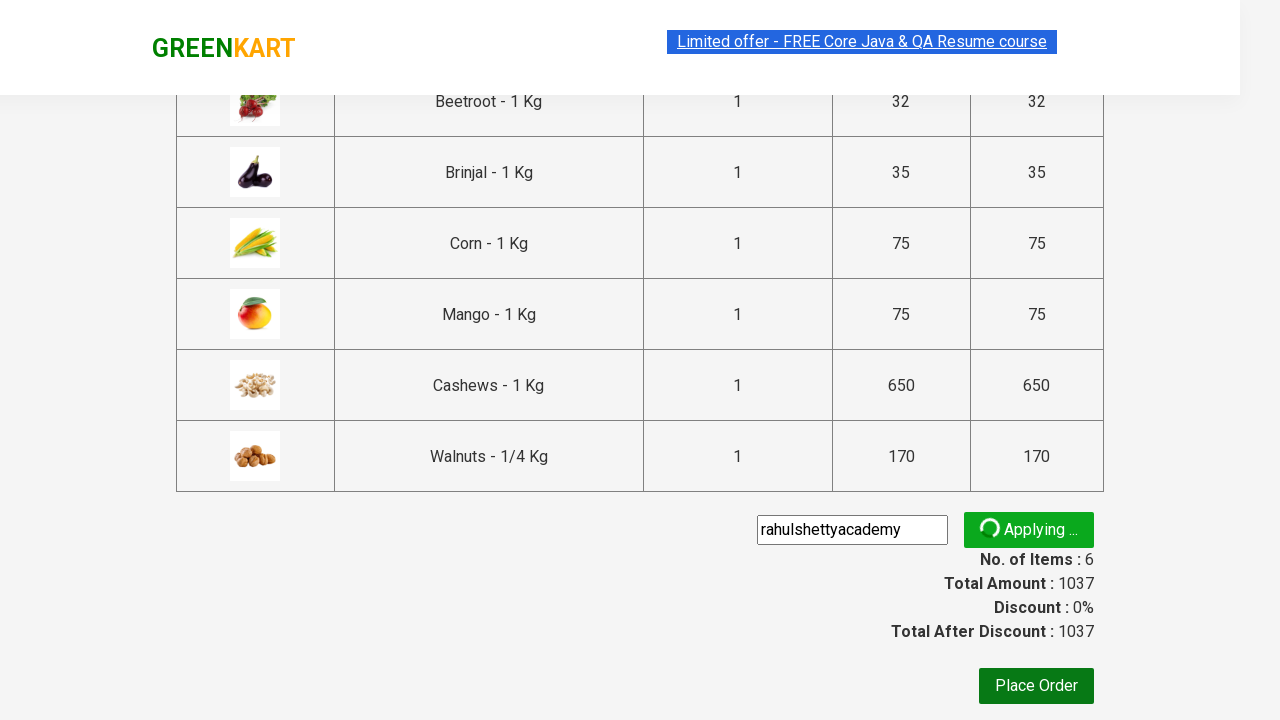

Promo code confirmation message appeared on page
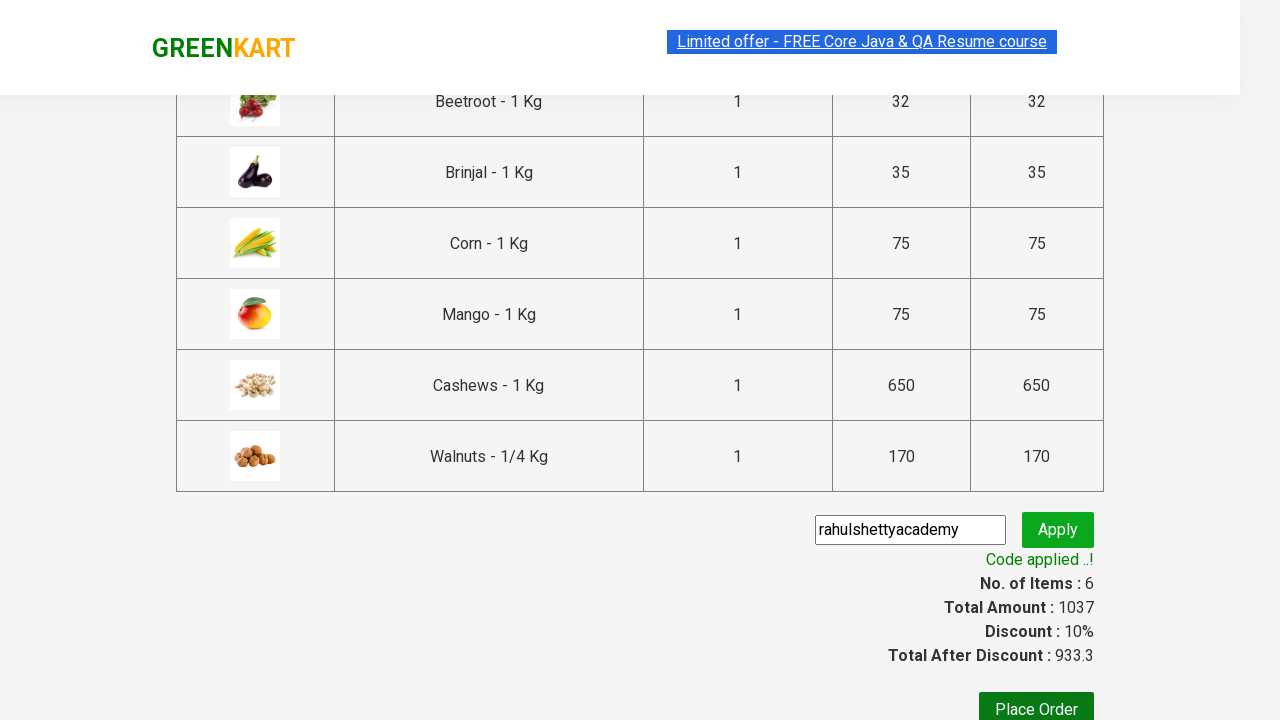

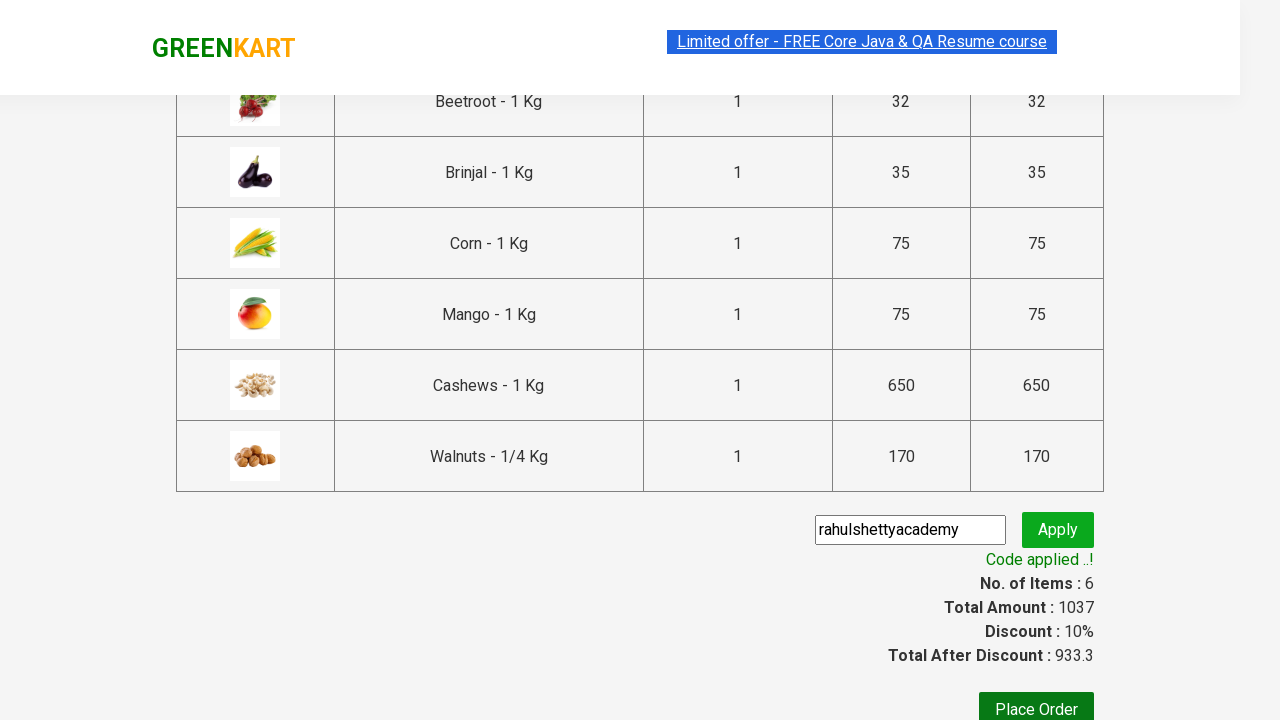